Demonstrates various mouse actions including click, right-click, double-click, hover, drag-and-drop, click-and-hold, and release on the BrowserStack guide page.

Starting URL: https://www.browserstack.com/guide

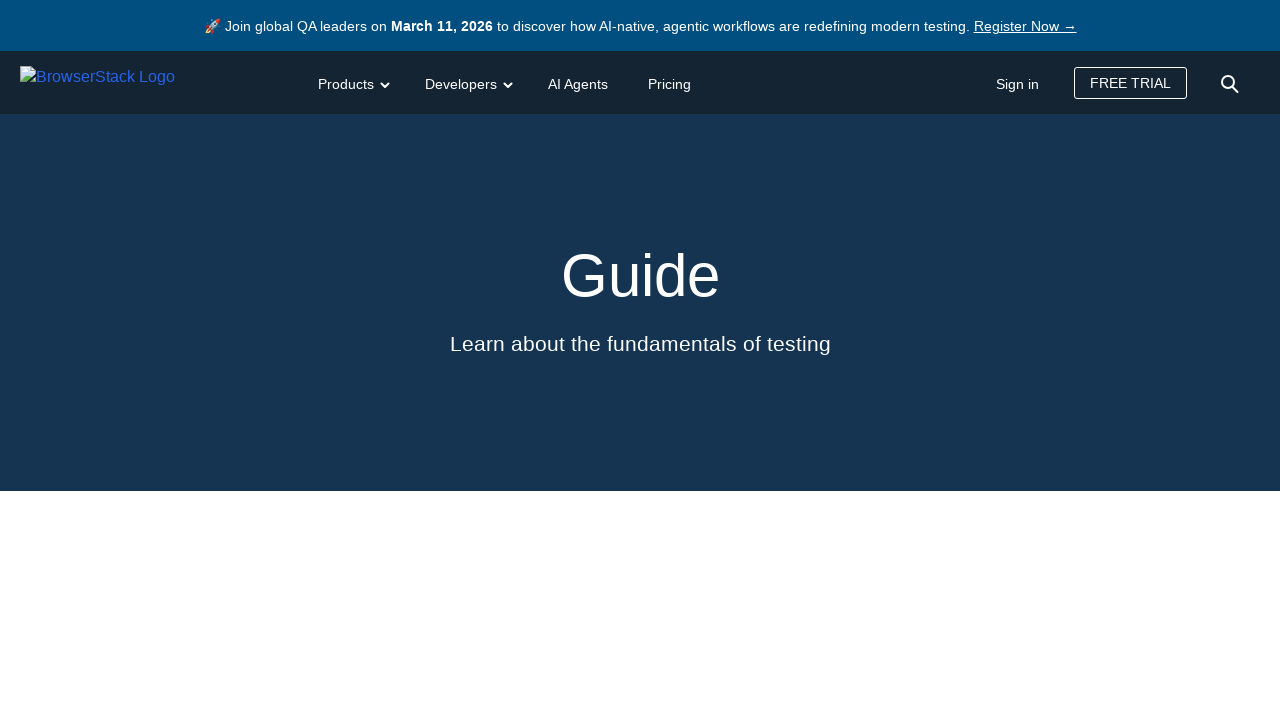

Performed conventional click on Products button at (352, 82) on button[aria-label='Products']
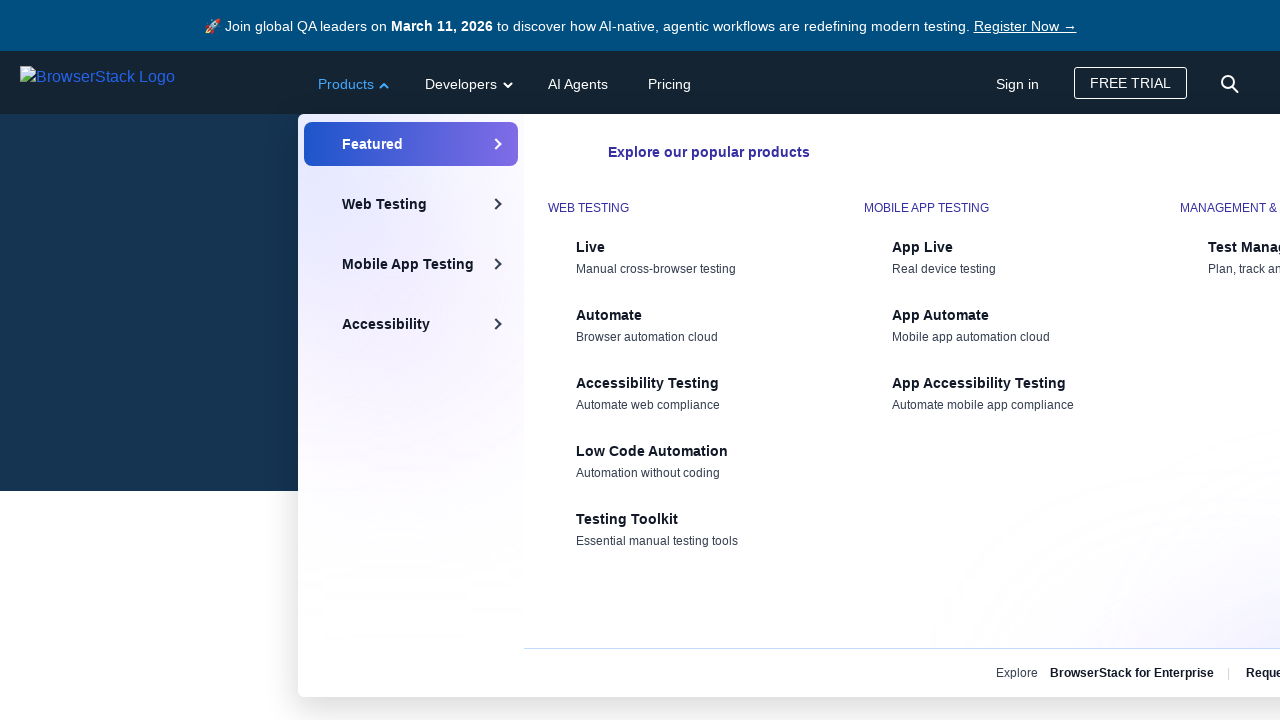

Waited 2 seconds for page to respond to click
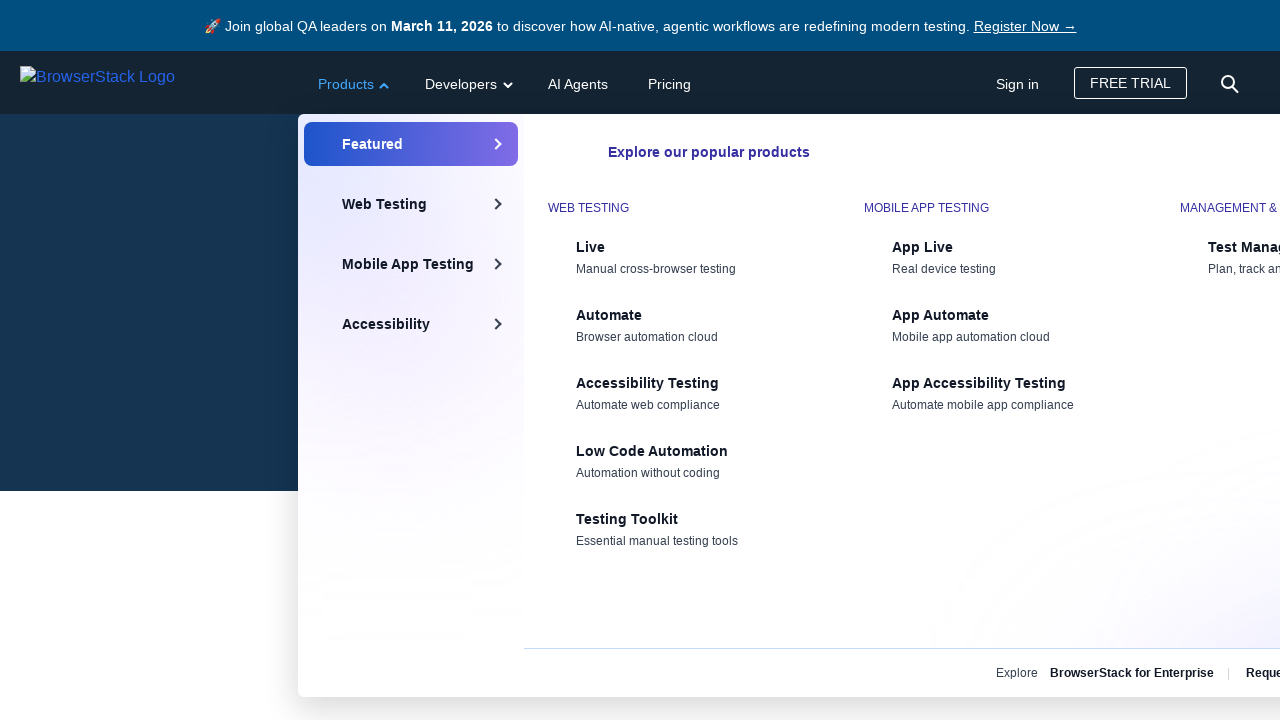

Performed right-click (context click) on Products button at (352, 82) on button[aria-label='Products']
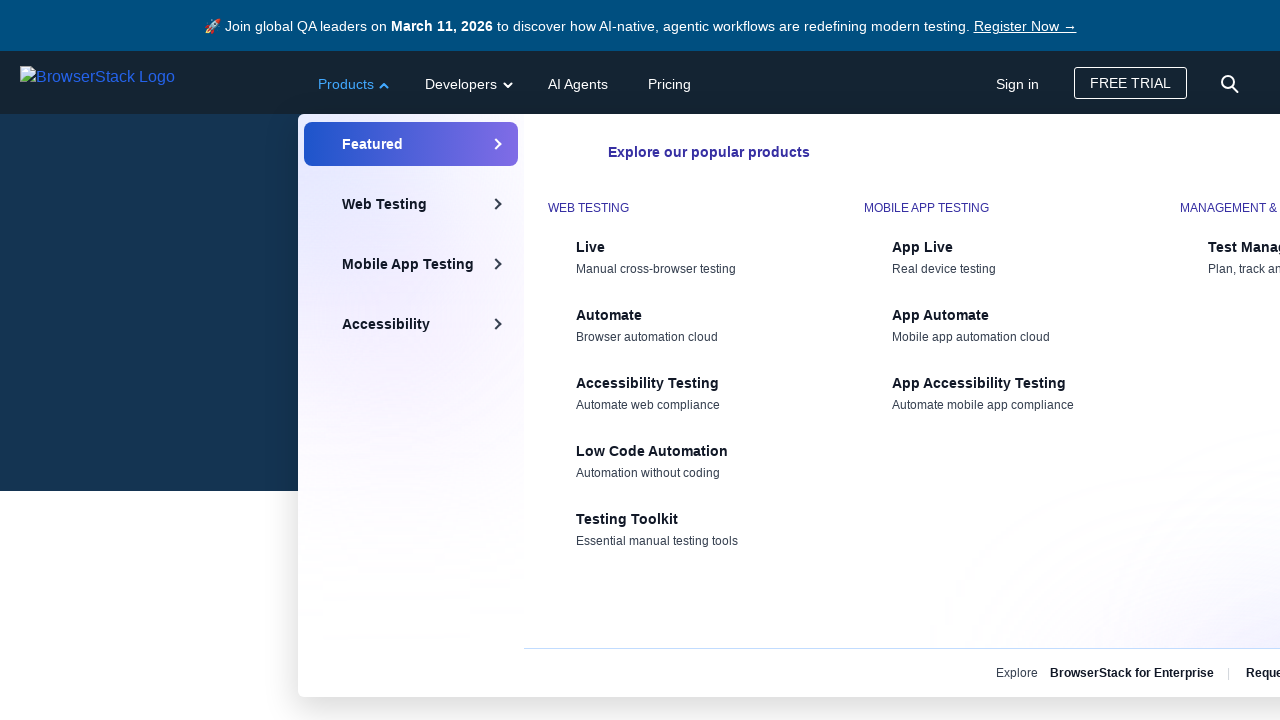

Waited 2 seconds after right-click
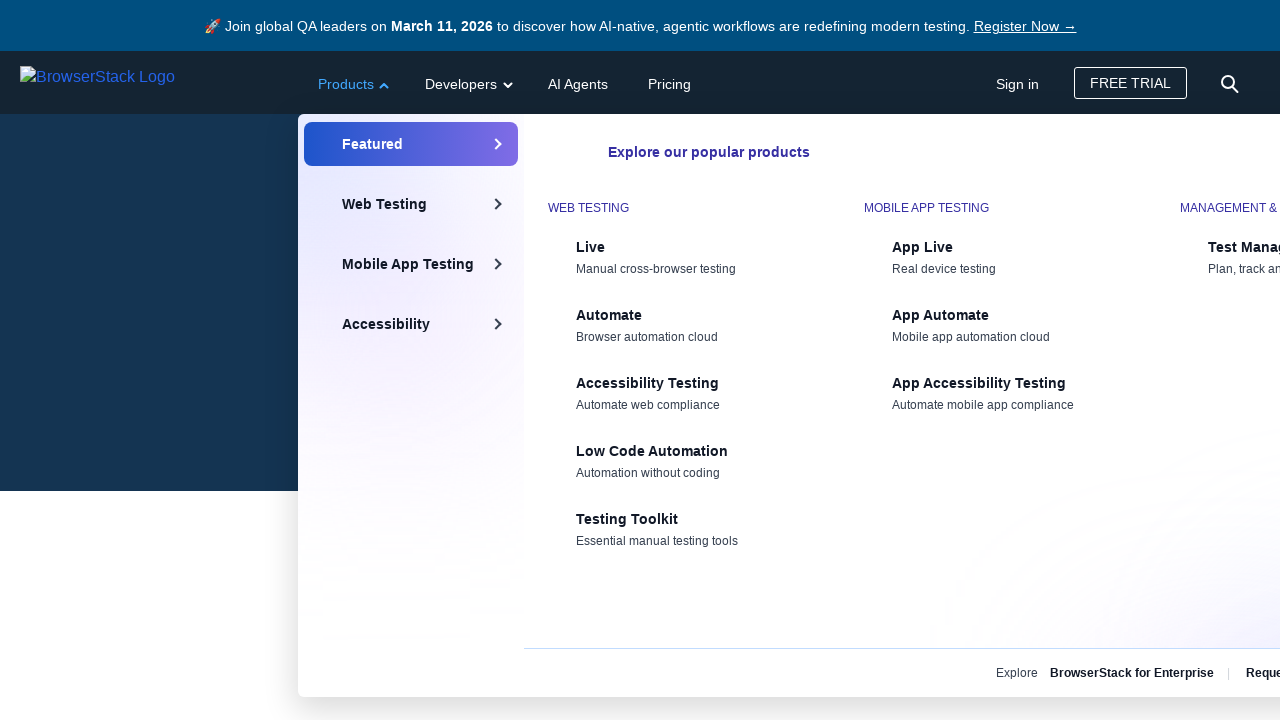

Performed double-click on Products button at (352, 82) on button[aria-label='Products']
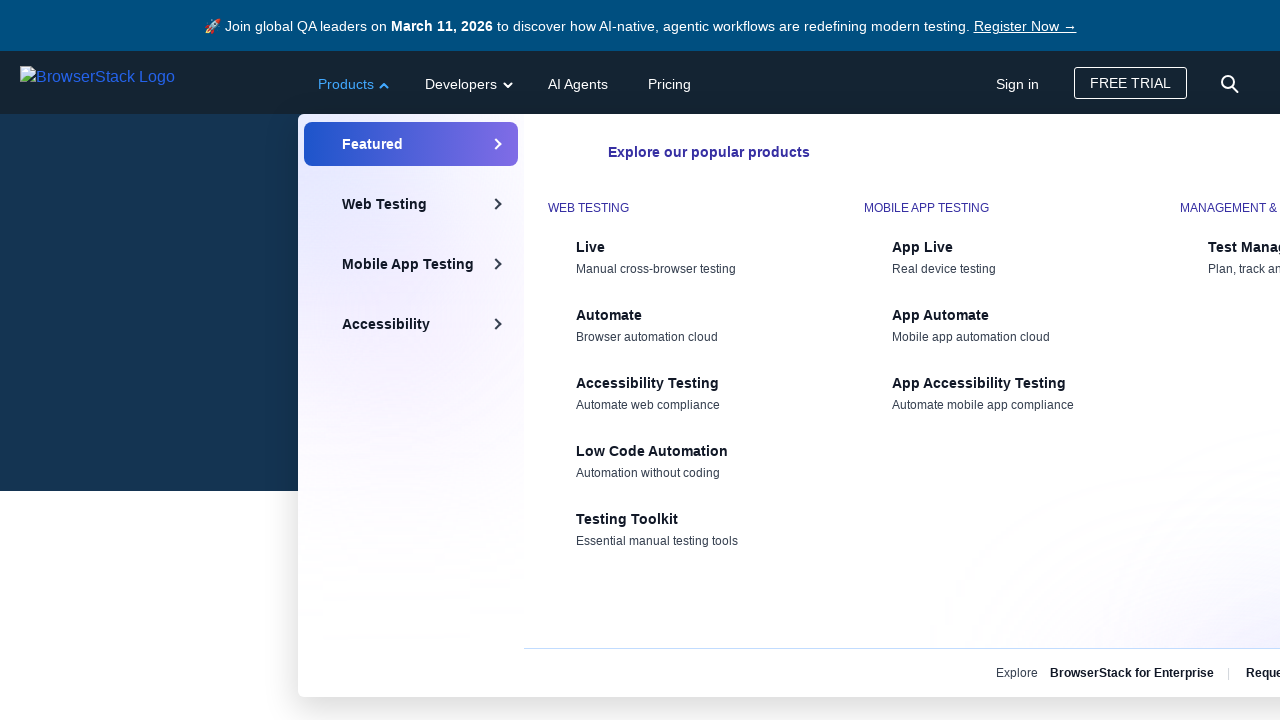

Waited 2 seconds after double-click
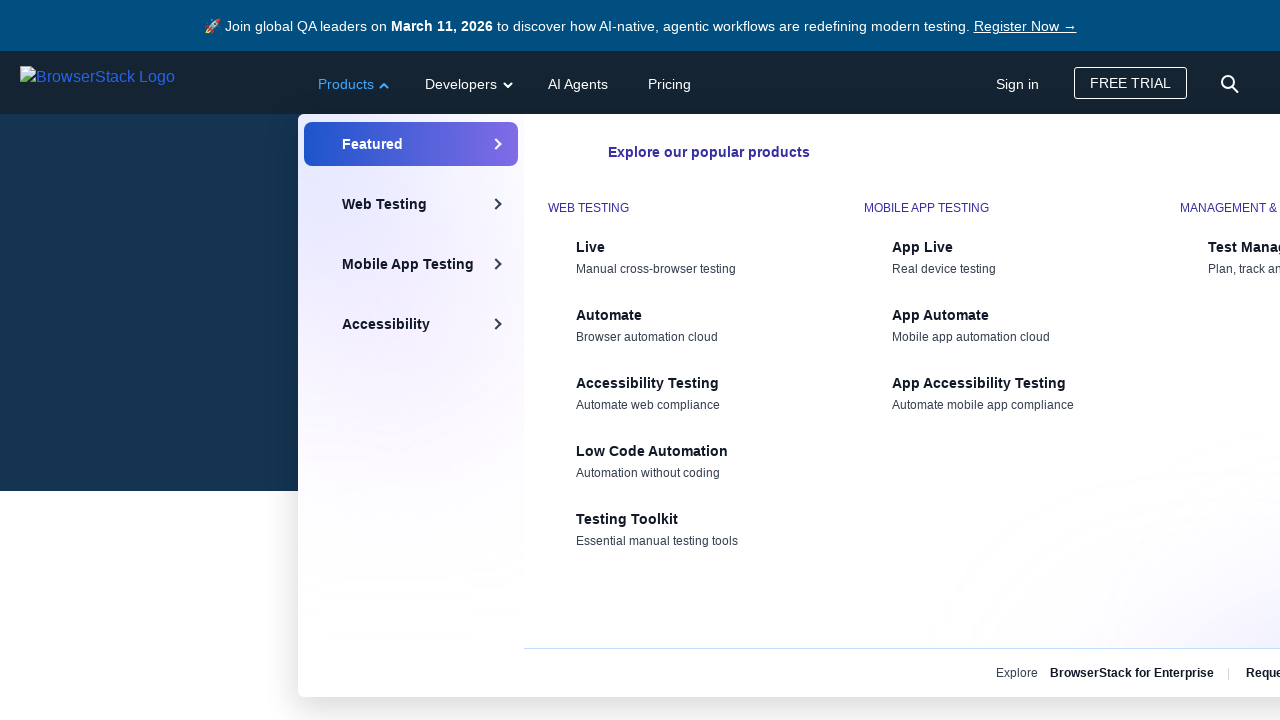

Hovered over Products button at (352, 82) on button[aria-label='Products']
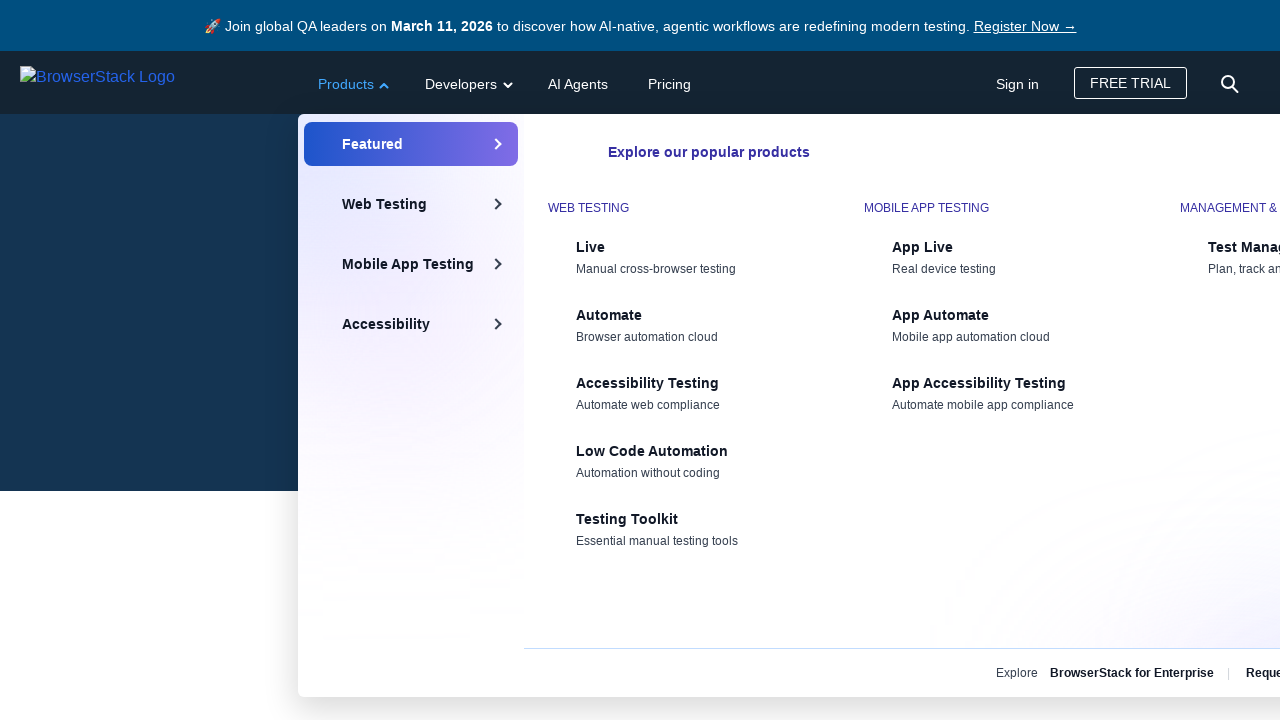

Waited 2 seconds after hover
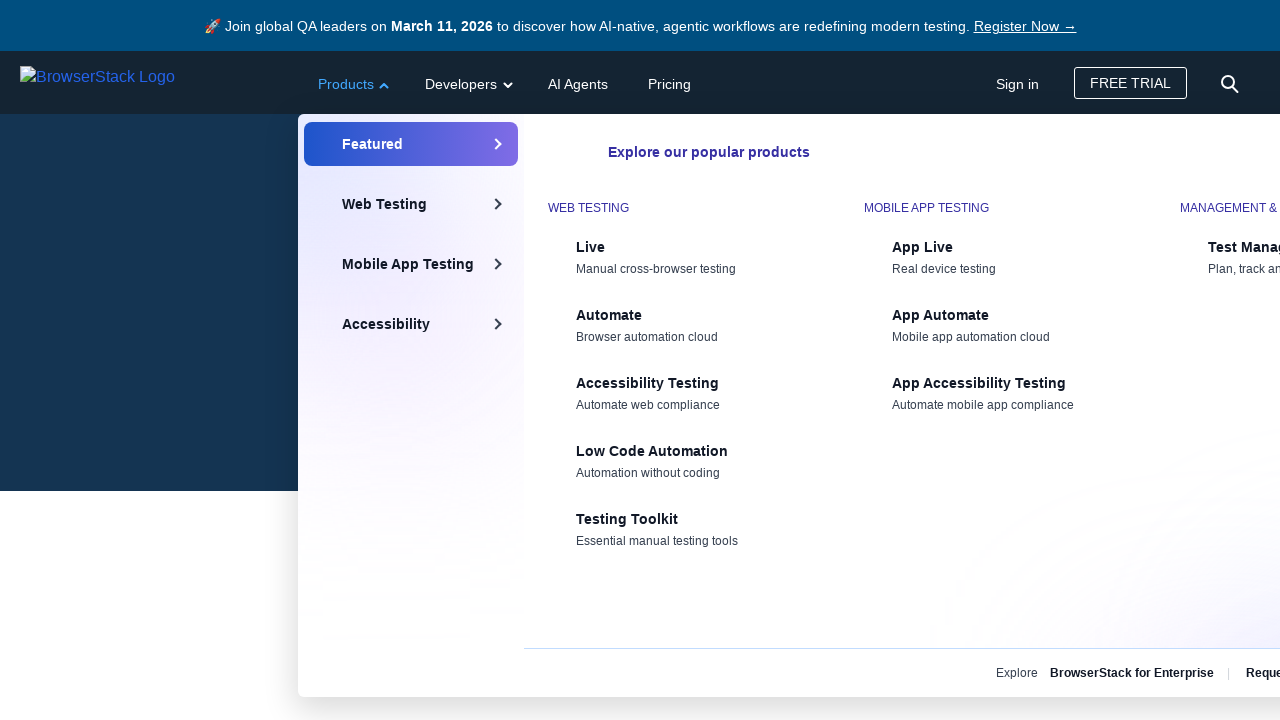

Performed drag and drop action on Products button at (352, 82)
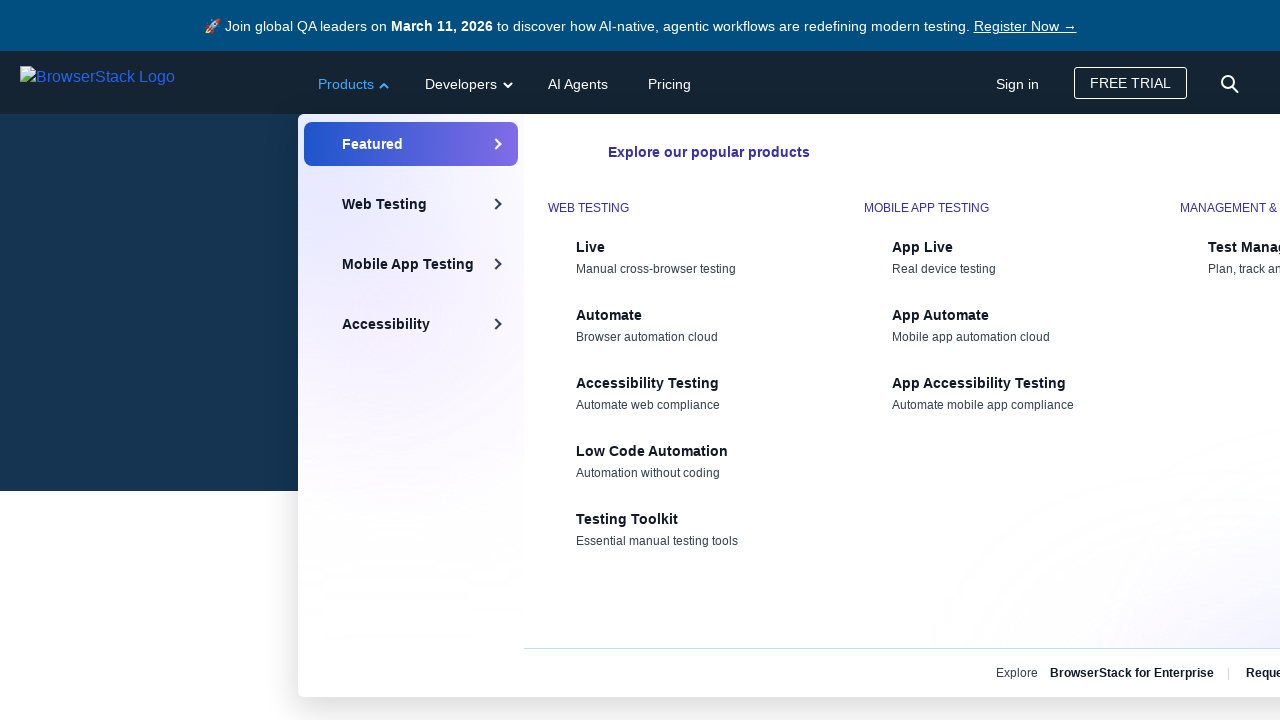

Waited 2 seconds after drag and drop
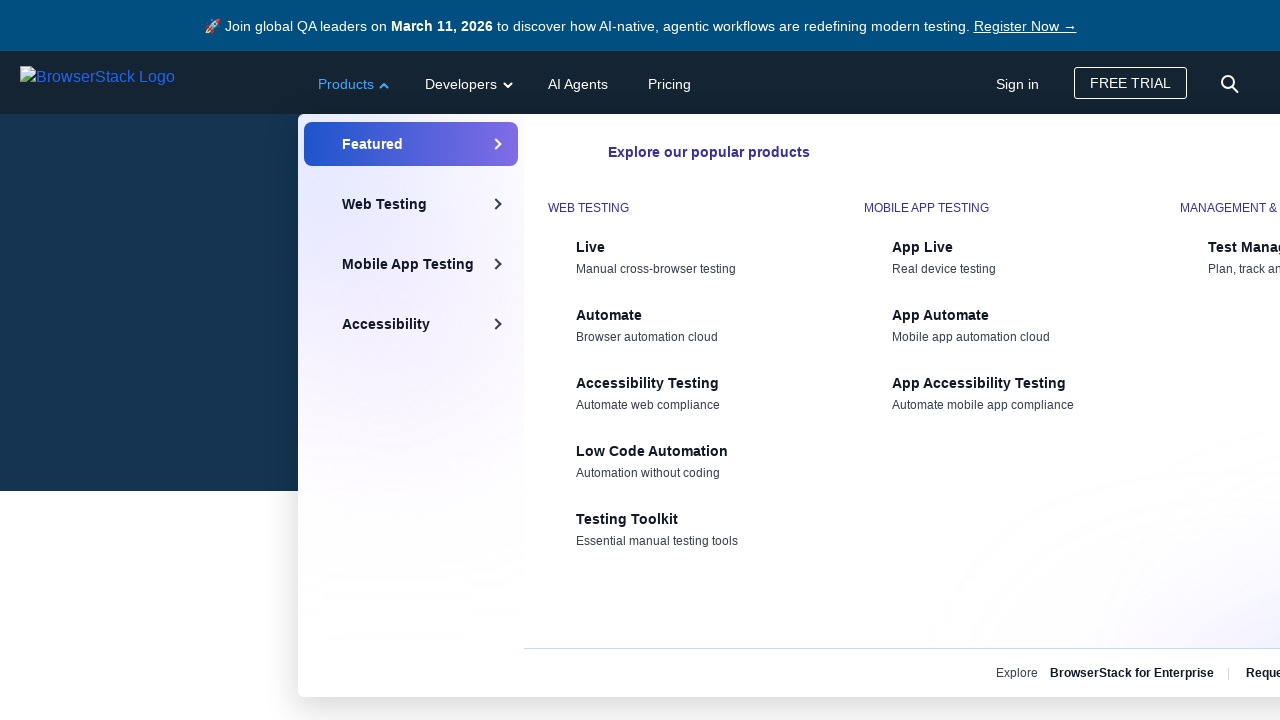

Hovered over Products button to prepare for click and hold at (352, 82) on button[aria-label='Products']
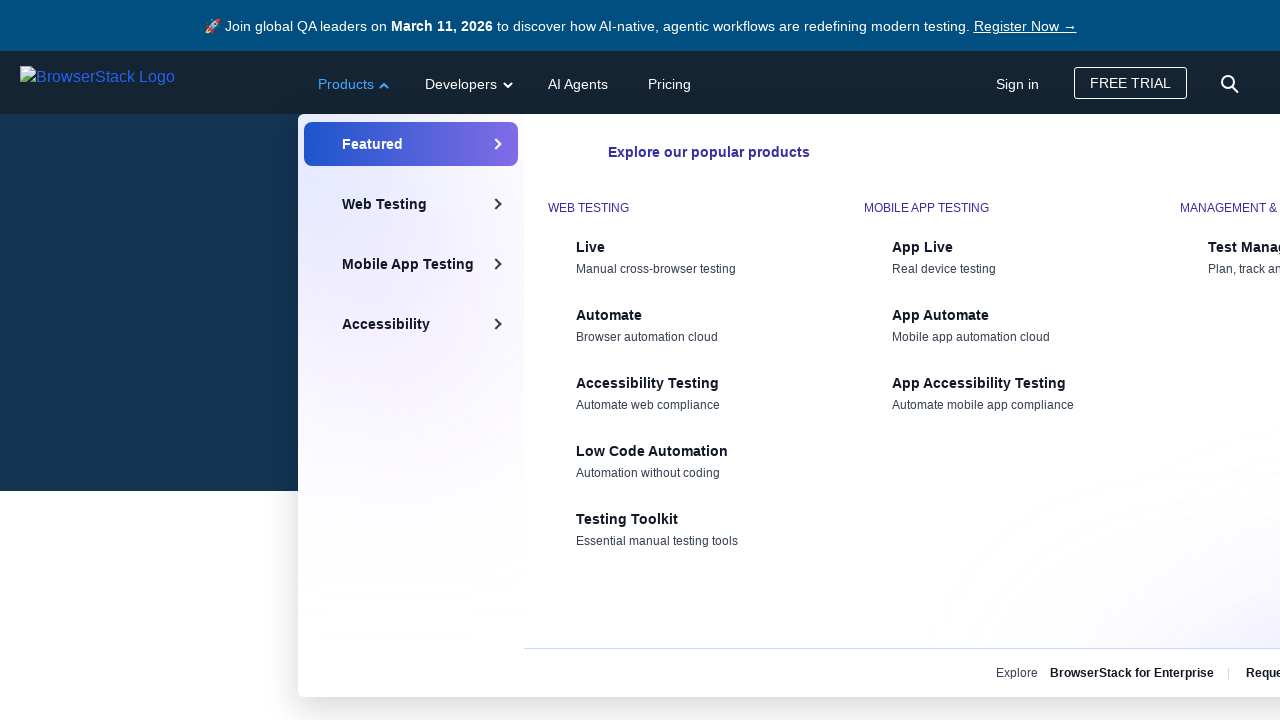

Pressed down mouse button on Products button (click and hold) at (352, 82)
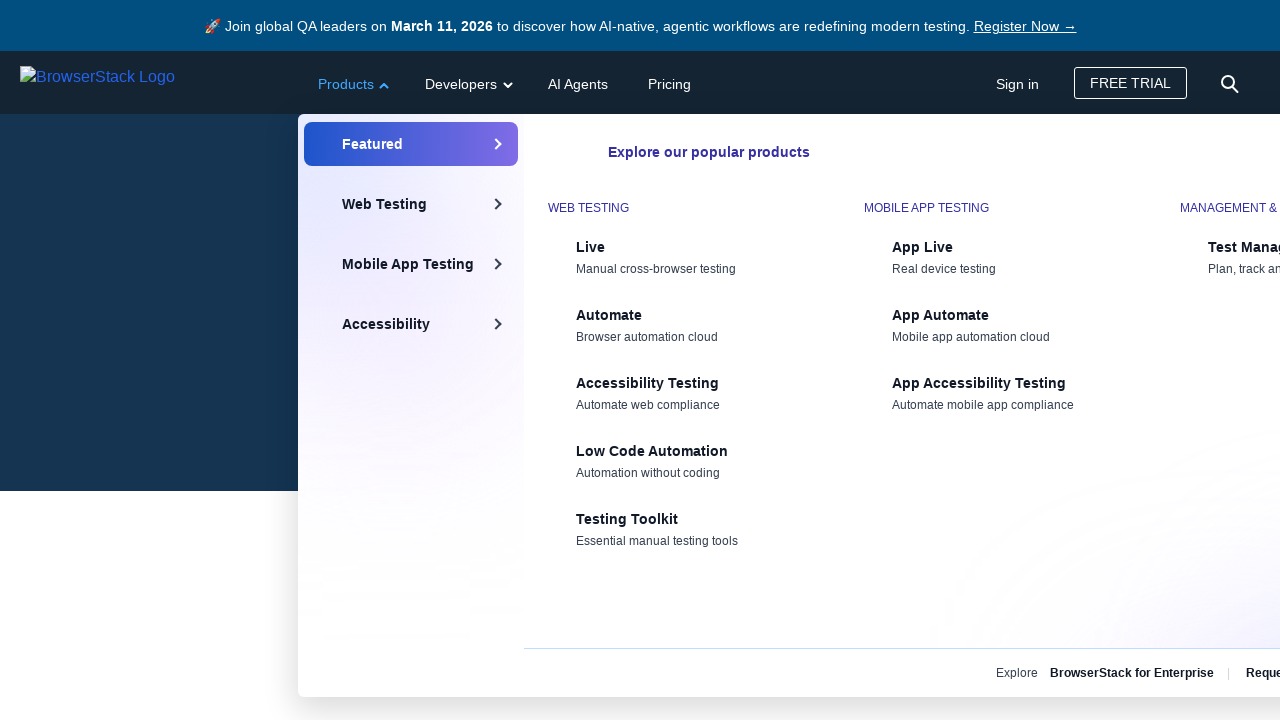

Held mouse button down for 2 seconds
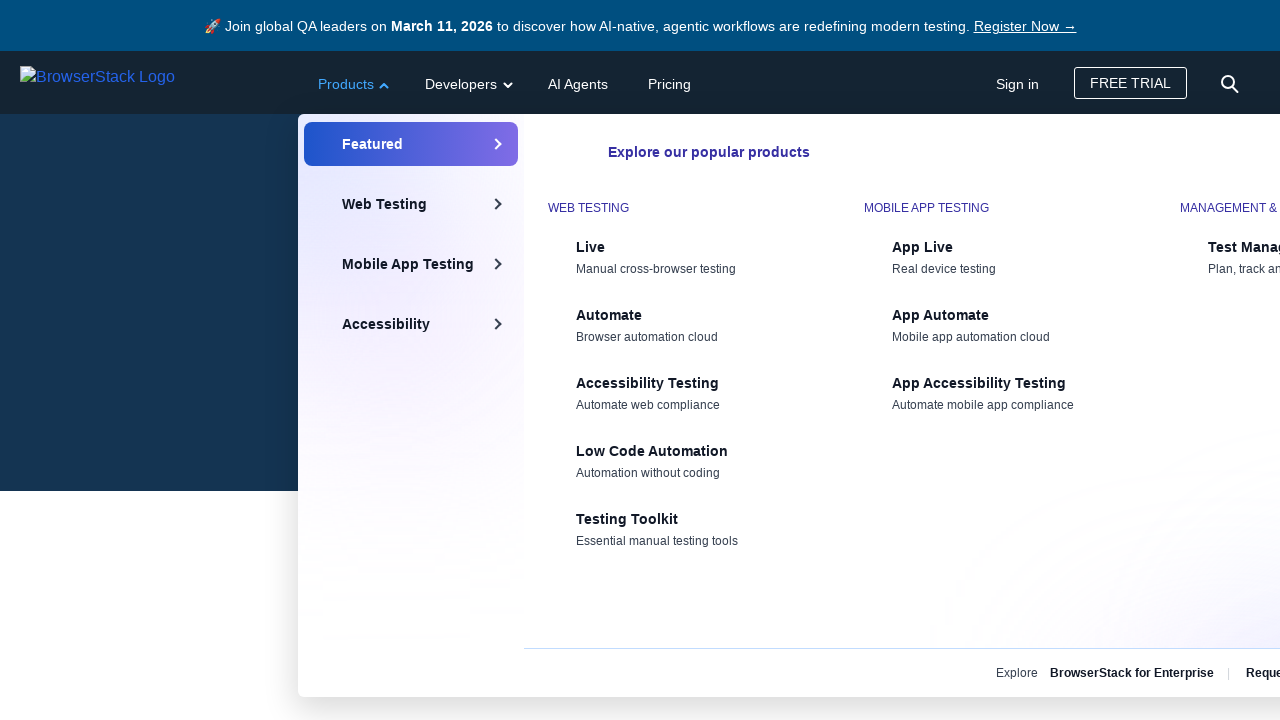

Released mouse button at (352, 82)
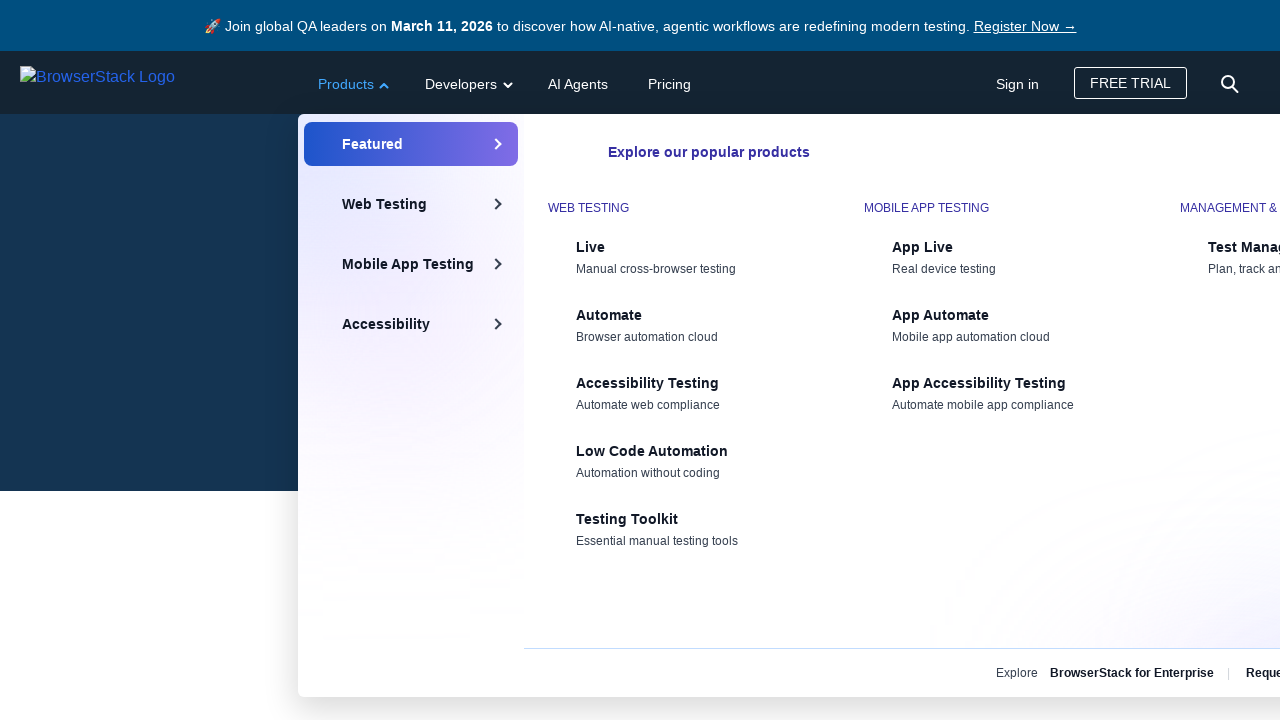

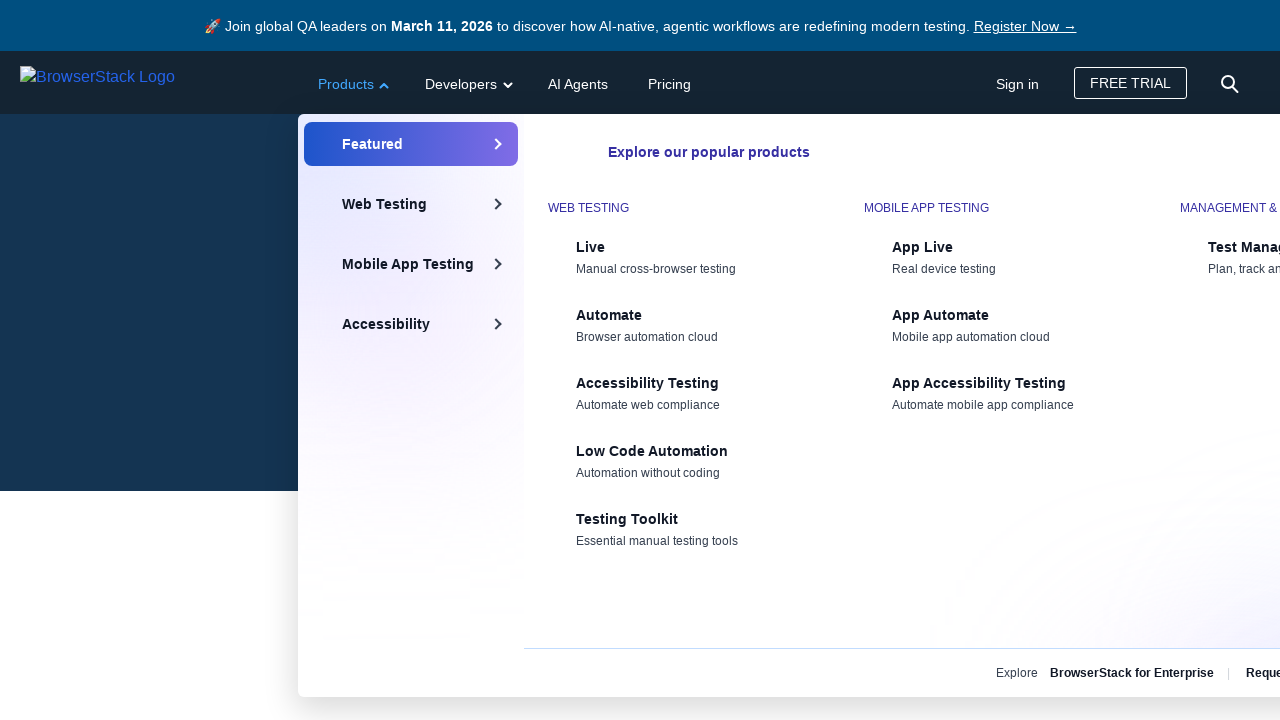